Tests navigation through an e-commerce template menu and fills out a user registration form with personal details including first name, last name, email, username, and birthdate.

Starting URL: https://maniruzzamanakash.github.io/EcommerceTemplateBootstrap/#

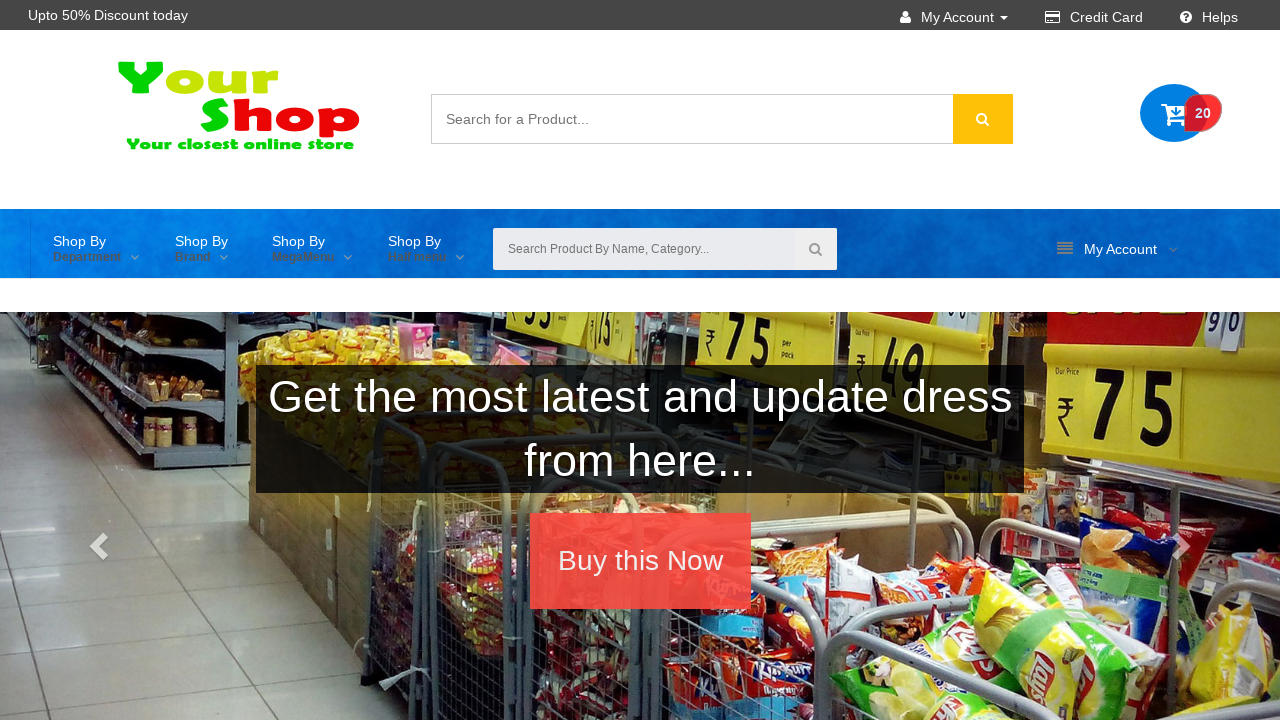

Clicked menu item (first click to open dropdown) at (1117, 249) on xpath=//*[@id="top"]/div[3]/div/div[3]/div/nav/ul/li[6]/a
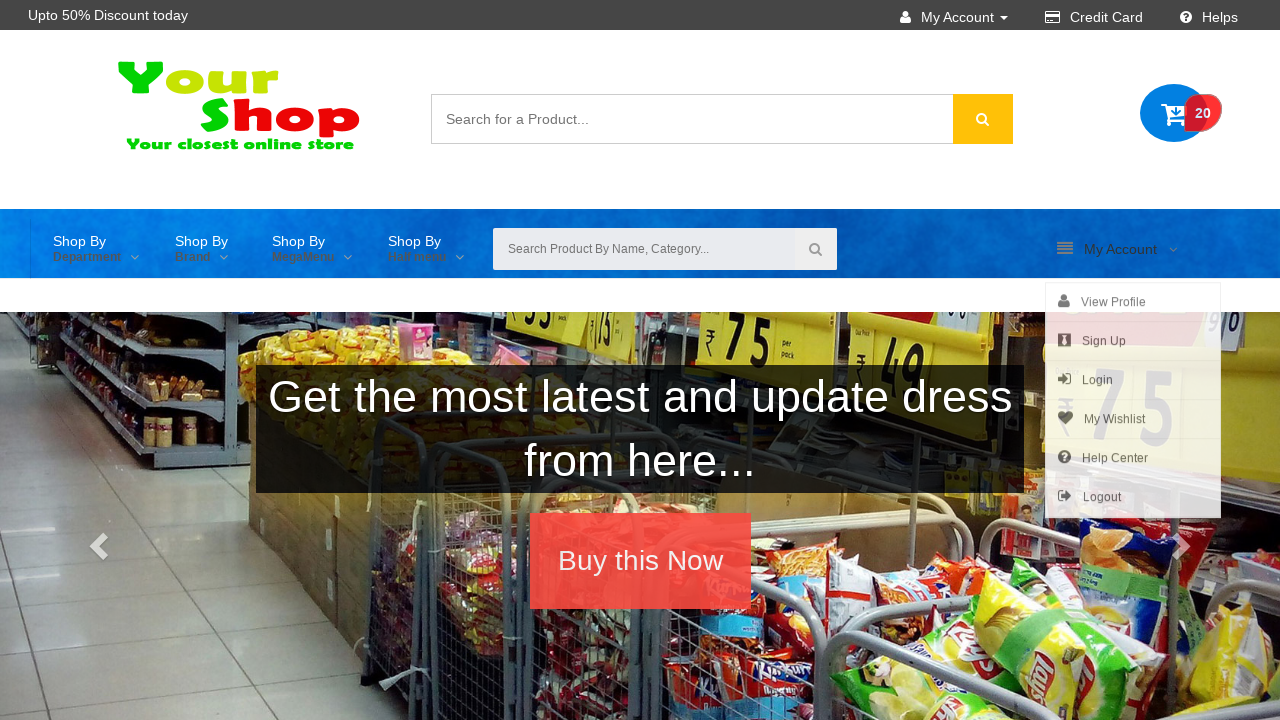

Clicked menu item (second click) at (1117, 249) on xpath=//*[@id="top"]/div[3]/div/div[3]/div/nav/ul/li[6]/a
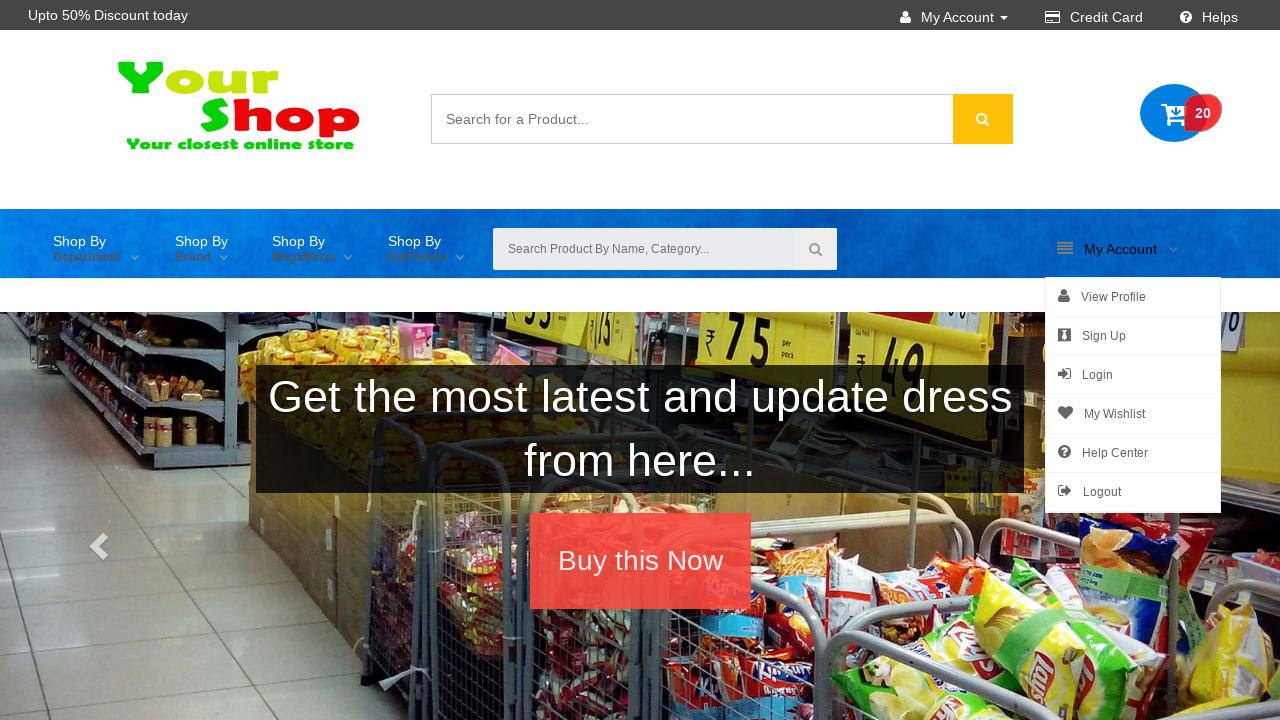

Clicked menu item (third click) at (1117, 249) on xpath=//*[@id="top"]/div[3]/div/div[3]/div/nav/ul/li[6]/a
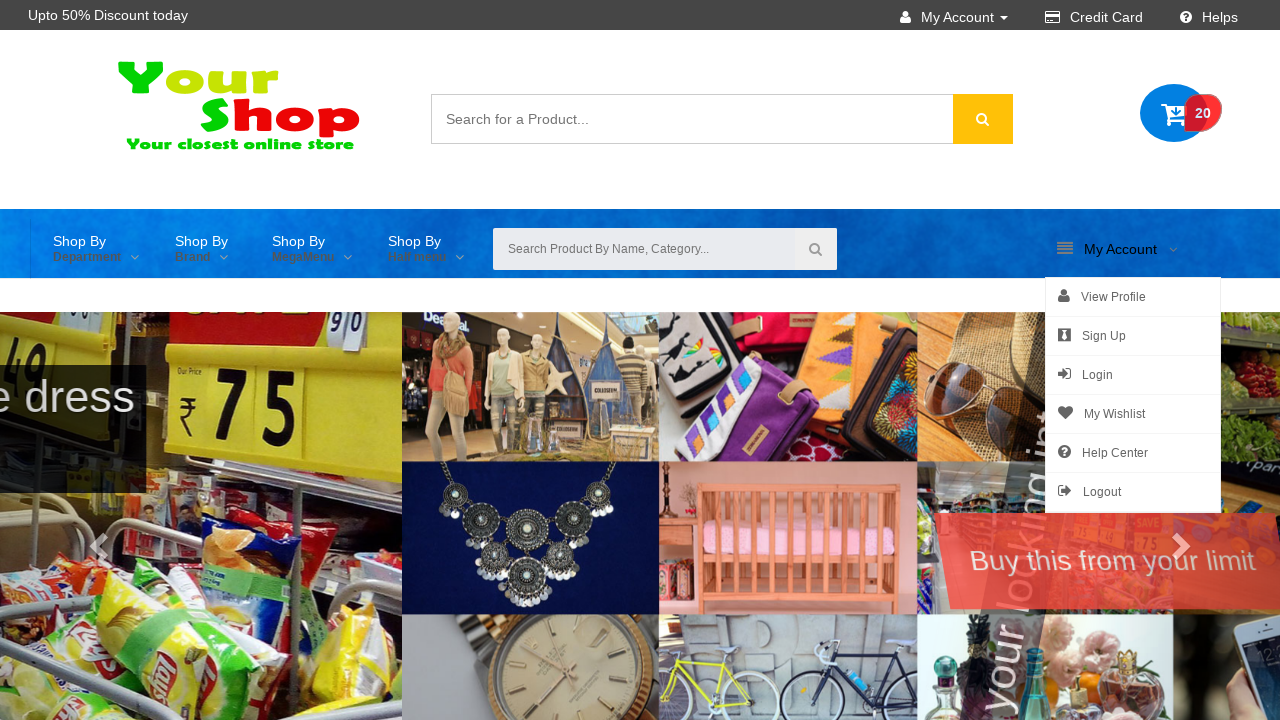

Clicked submenu item at (1064, 295) on .wsmenu-submenu > li:nth-child(1) > a:nth-child(1) > i:nth-child(1)
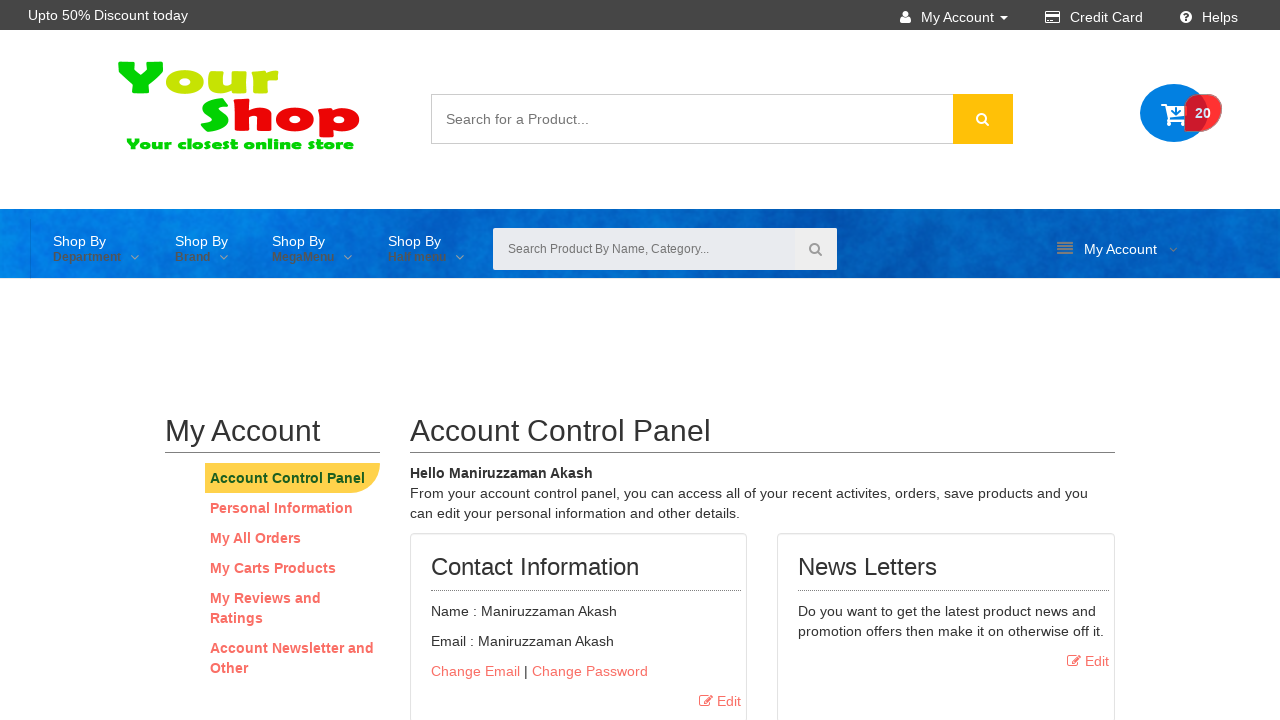

Clicked registration tab at (282, 508) on xpath=/html/body/div/div[2]/div/div/div/div[1]/ul/li[2]/a
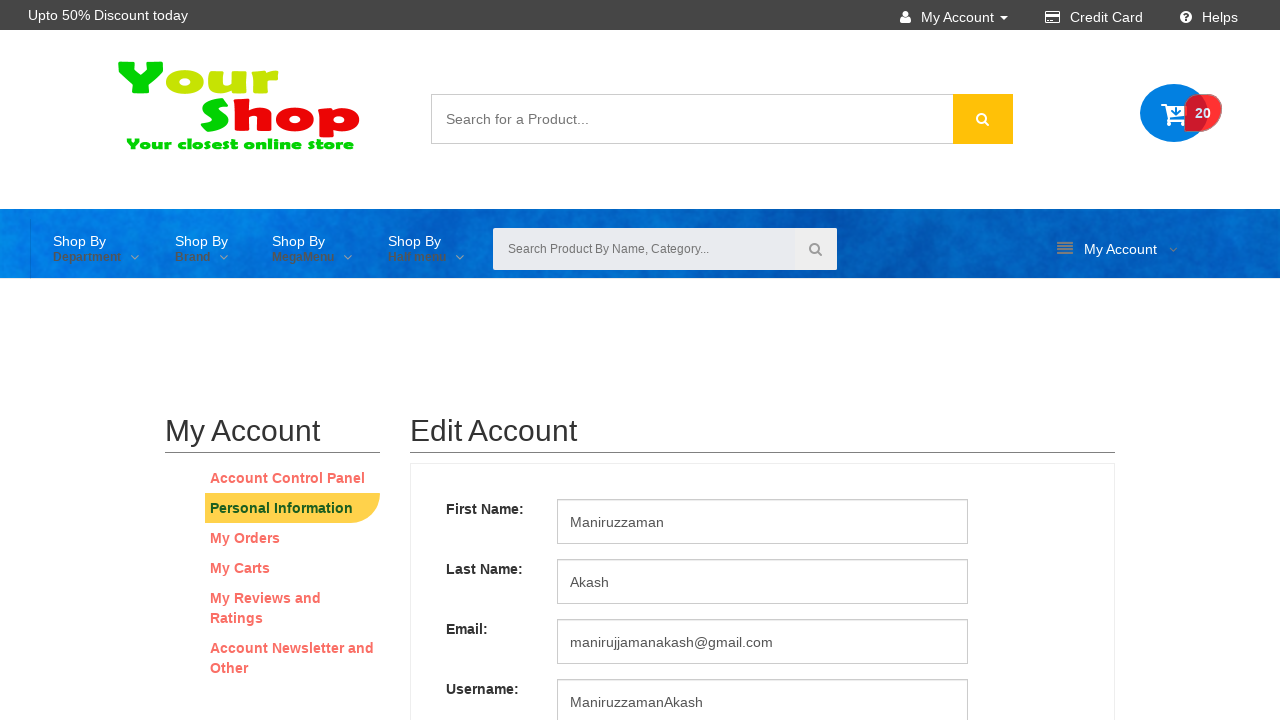

Cleared first name field on //*[@id="firstname"]
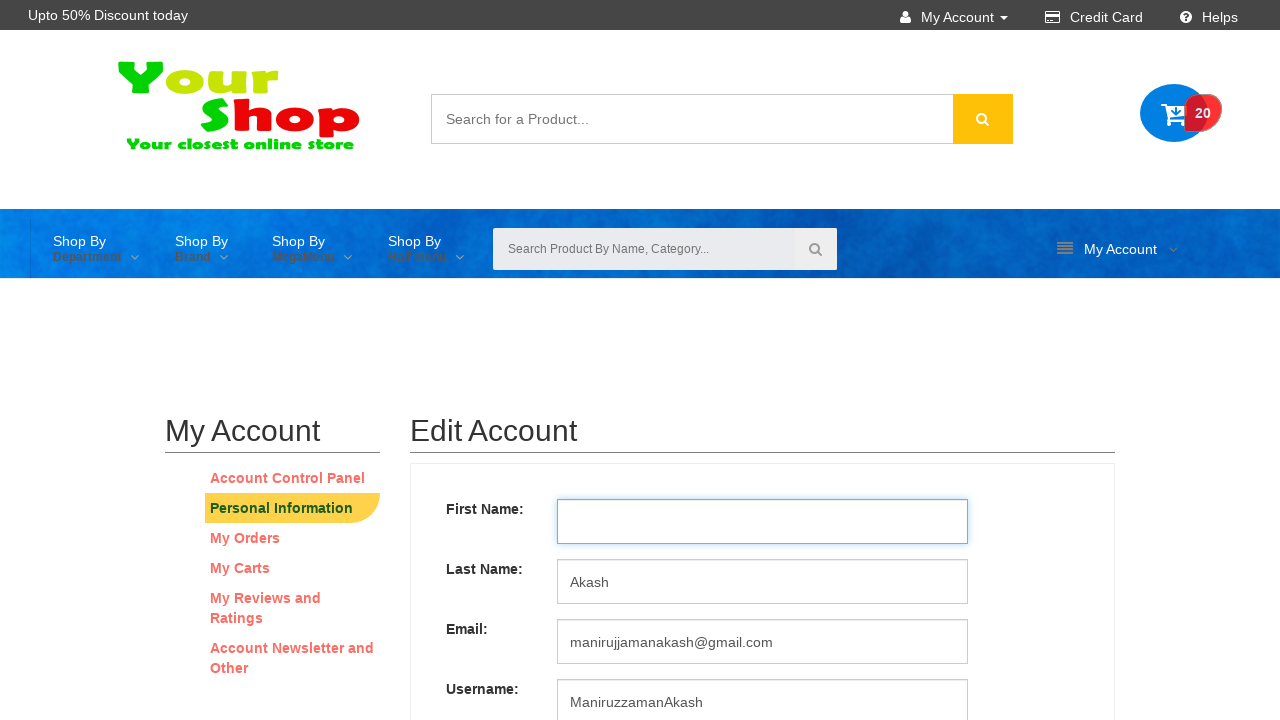

Cleared last name field on //*[@id="lastname"]
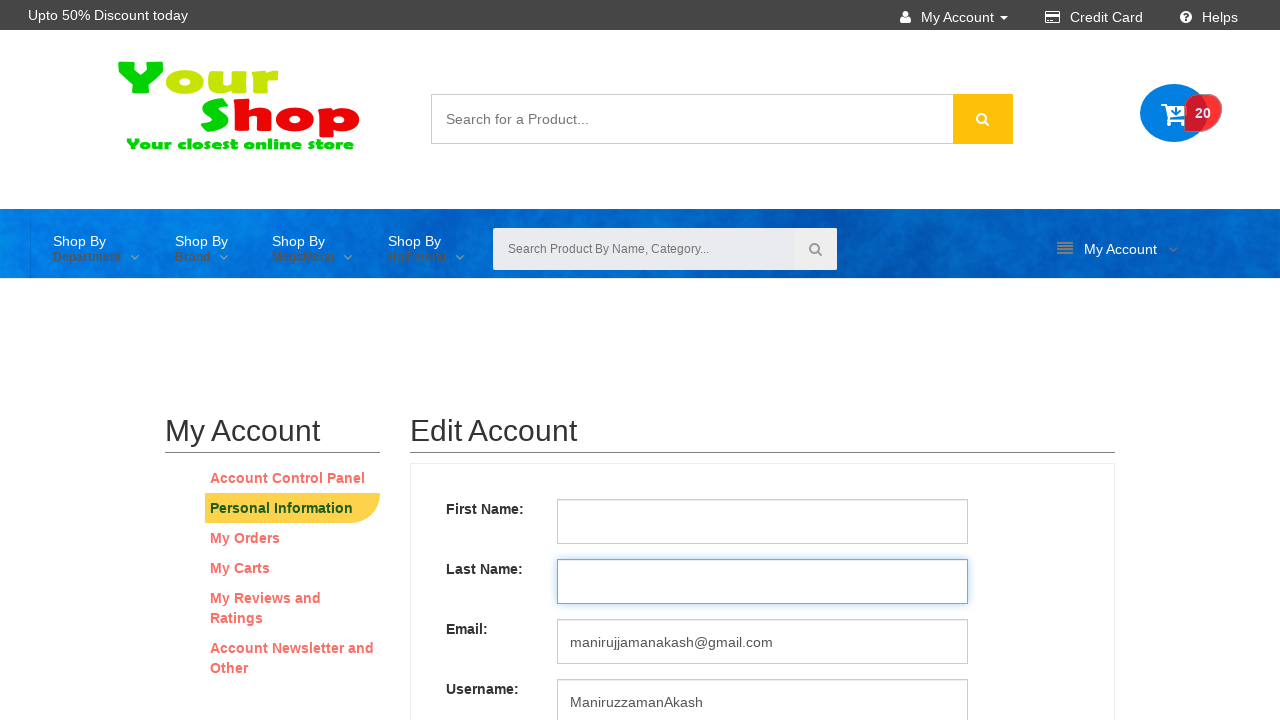

Cleared email field on //*[@id="email"]
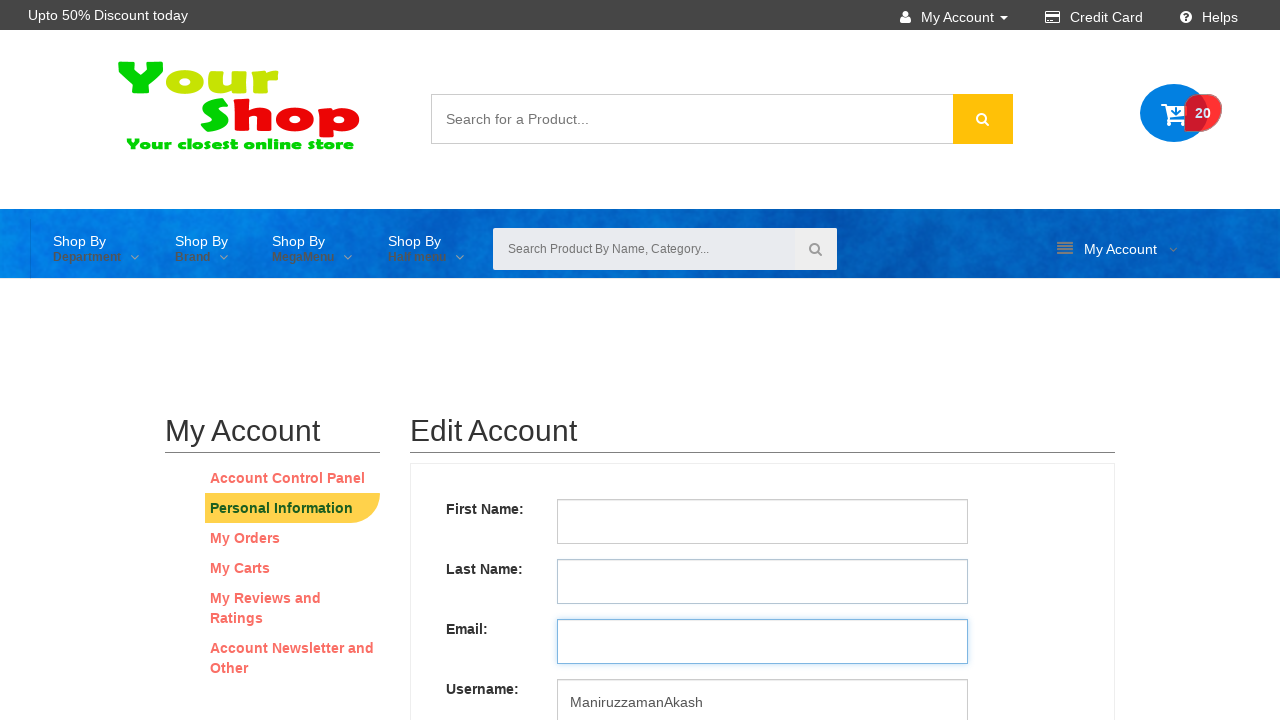

Cleared username field on //*[@id="username"]
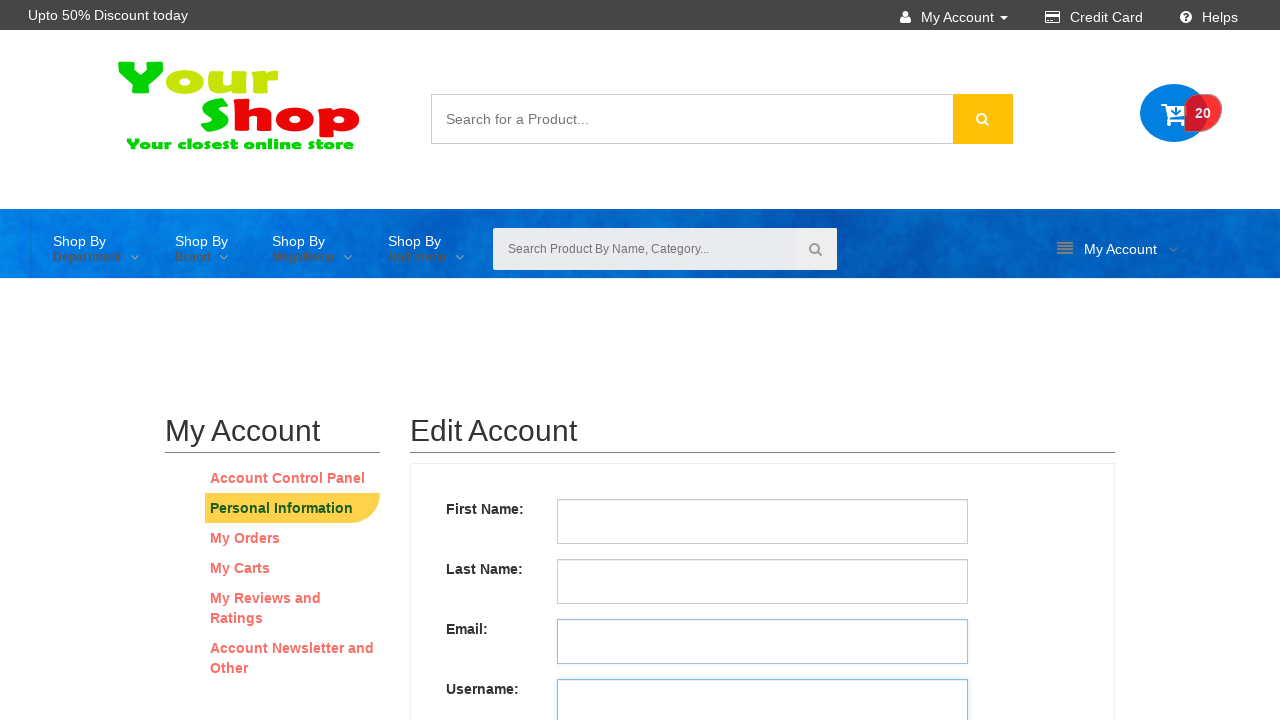

Filled first name with 'Christian' on //*[@id="firstname"]
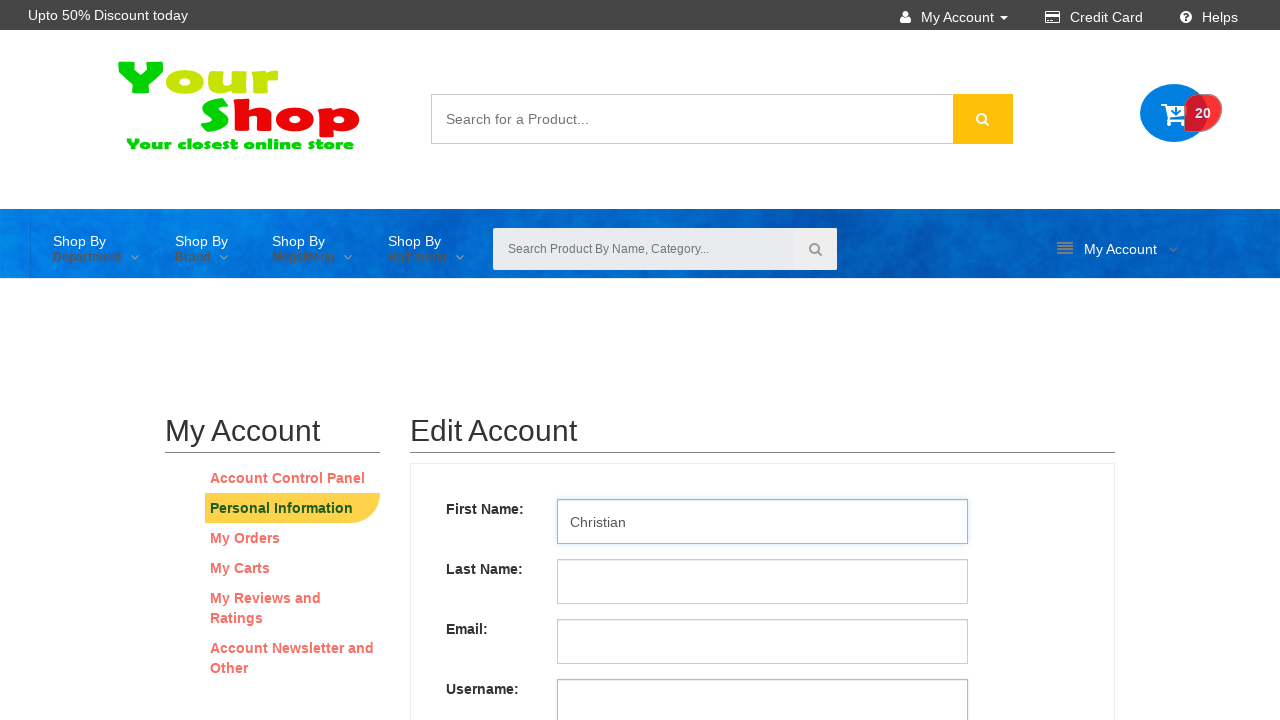

Filled last name with 'Fabian' on //*[@id="lastname"]
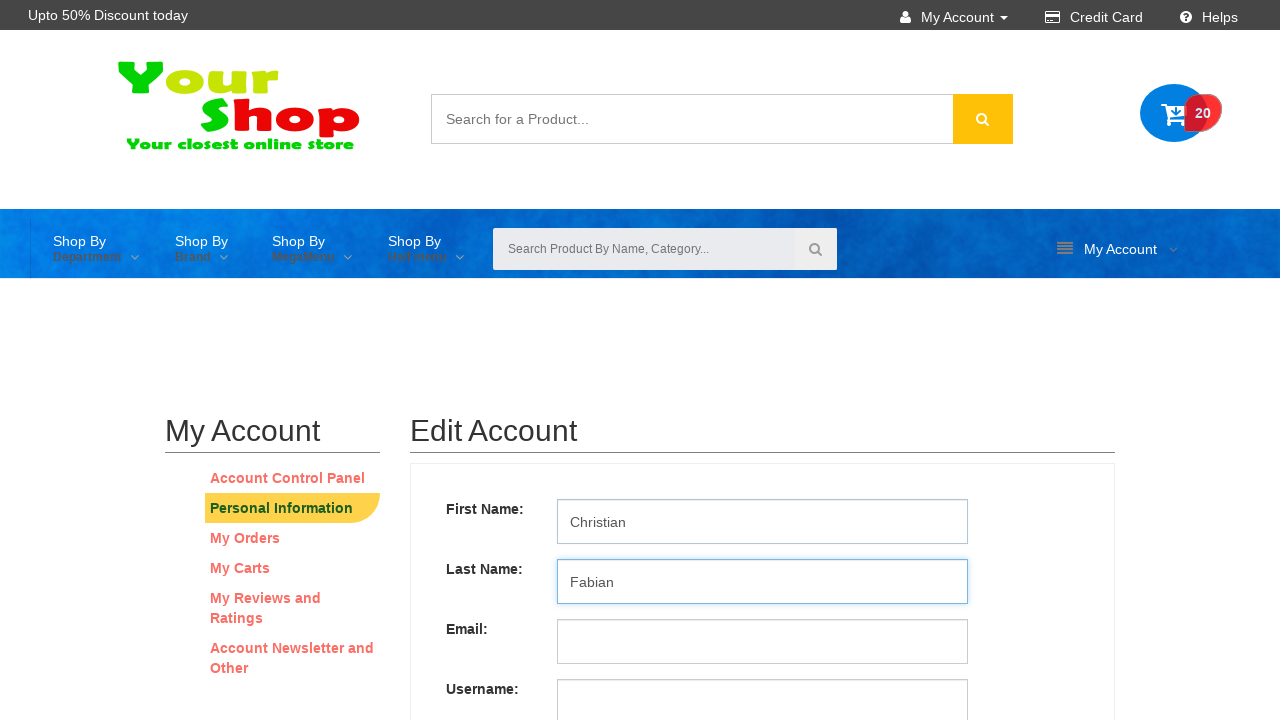

Filled email with 'cristian12c@gmail.com' on //*[@id="email"]
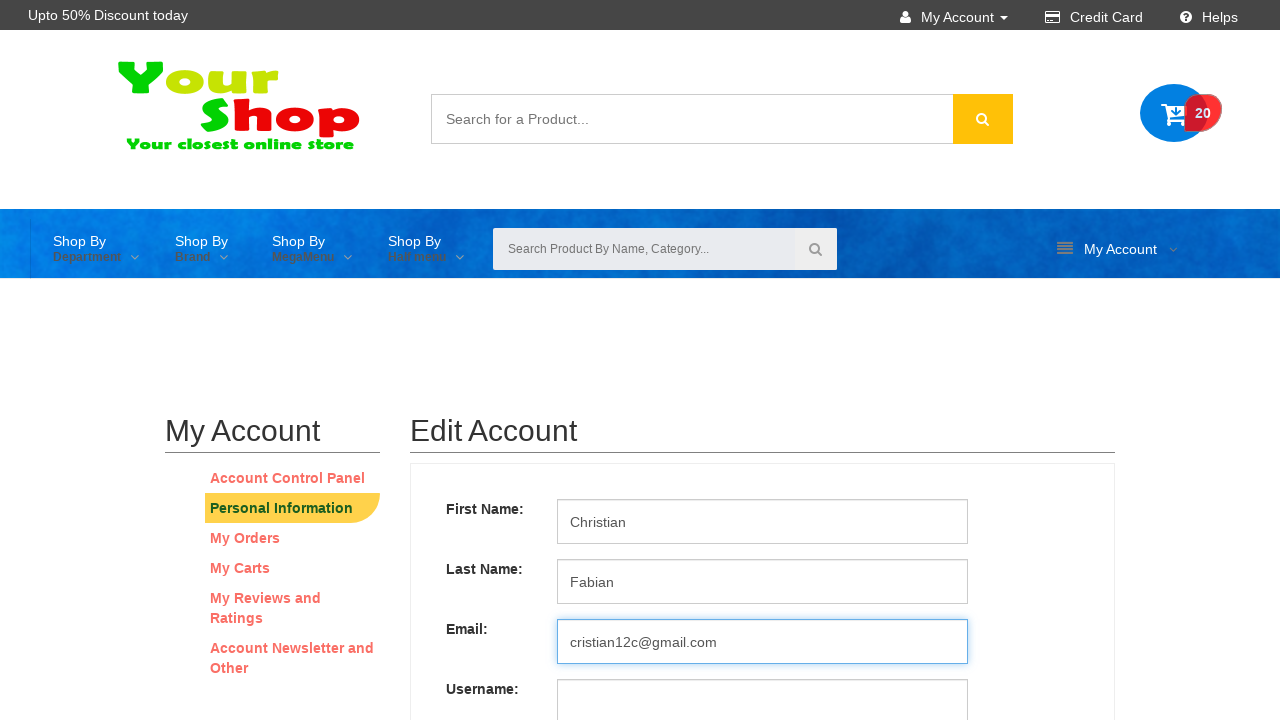

Filled username with 'cristianfcg10' on //*[@id="username"]
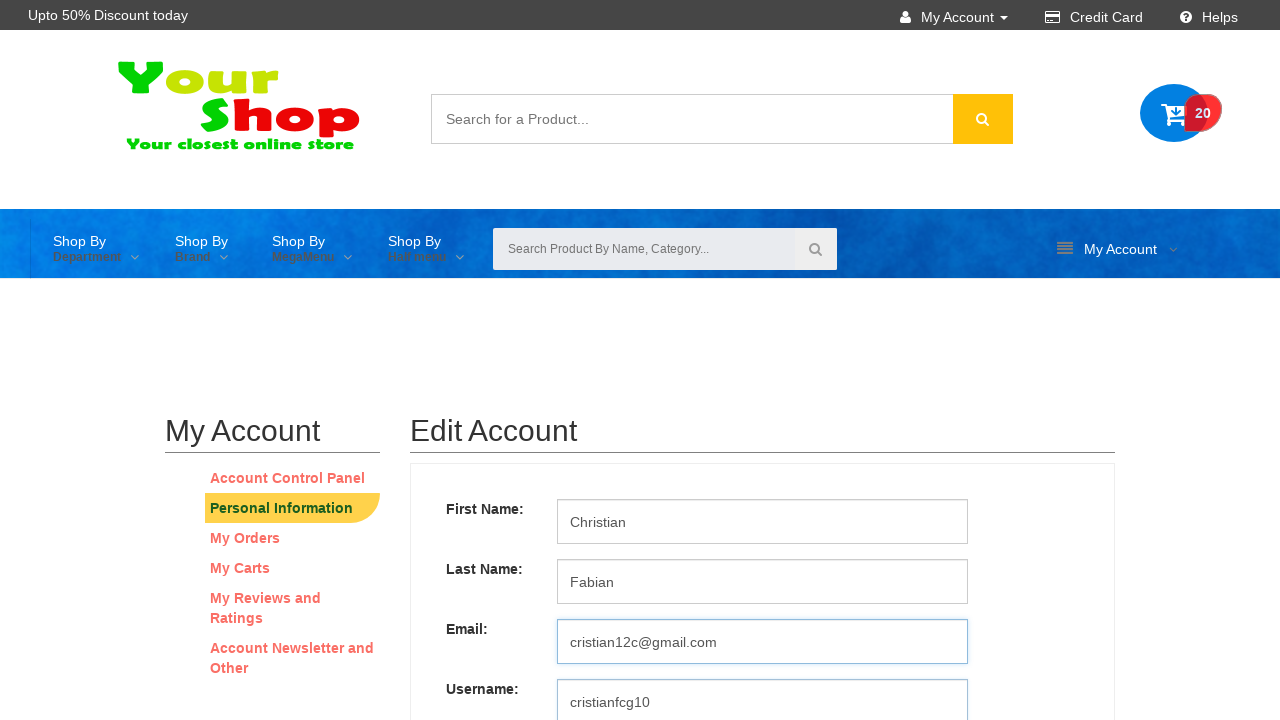

Clicked birthdate field at (762, 360) on xpath=//*[@id="birthdate"]
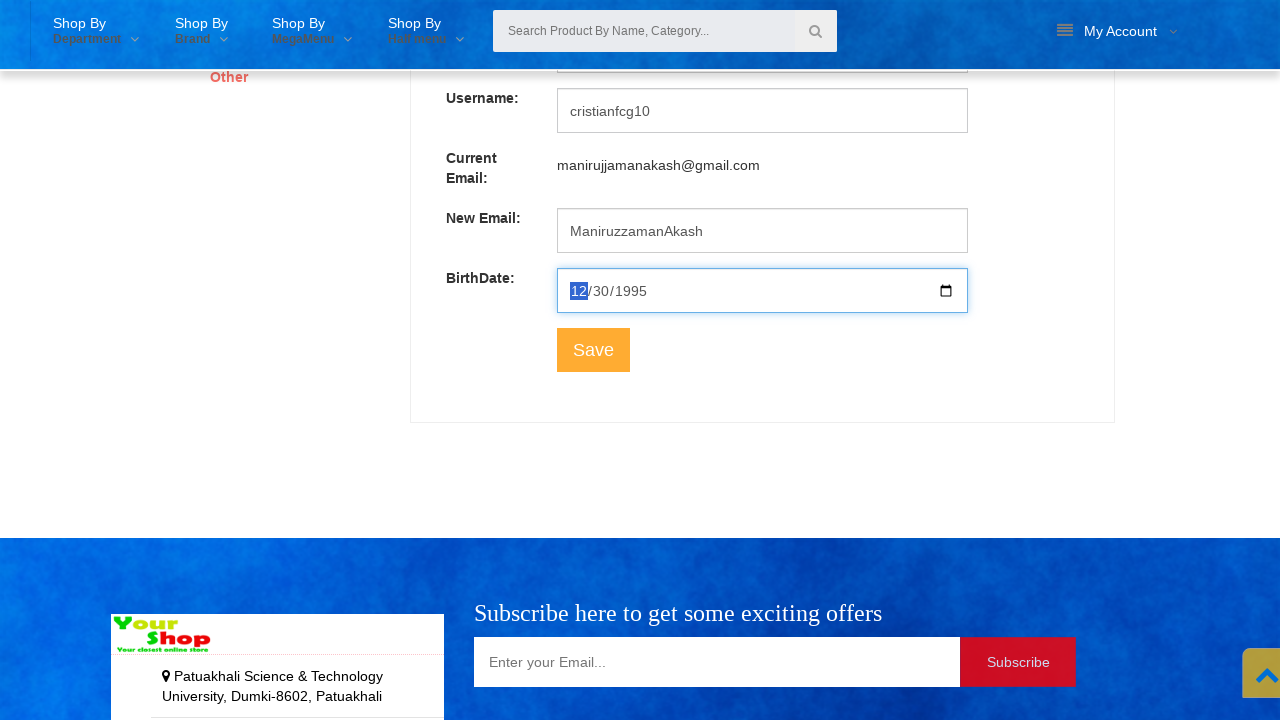

Clicked submit form button at (593, 350) on xpath=//*[@id="submitForm"]
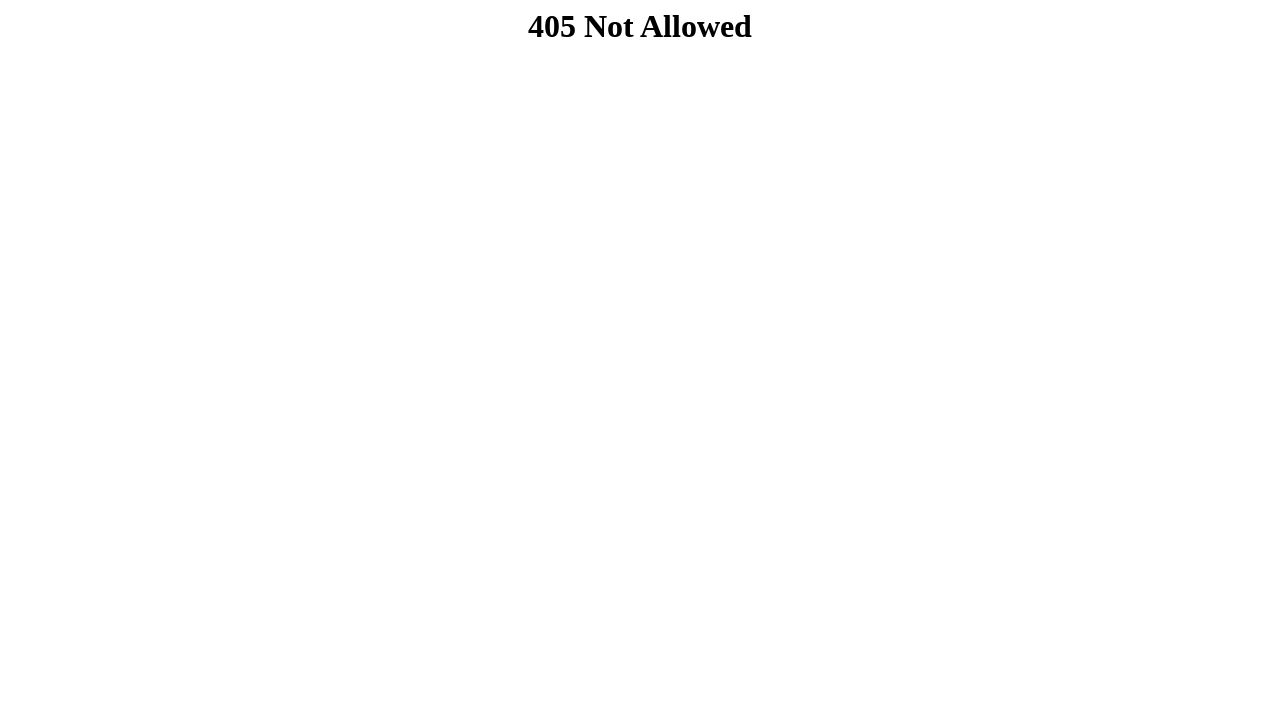

Waited for network to be idle after form submission
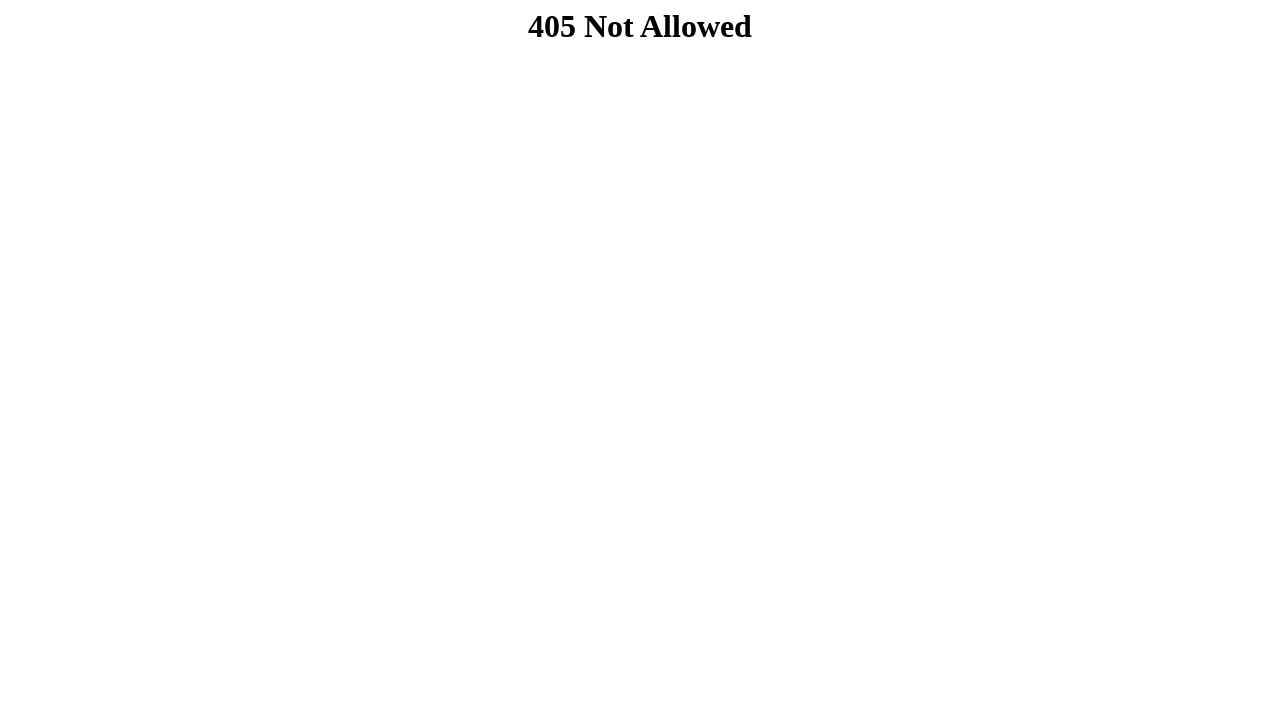

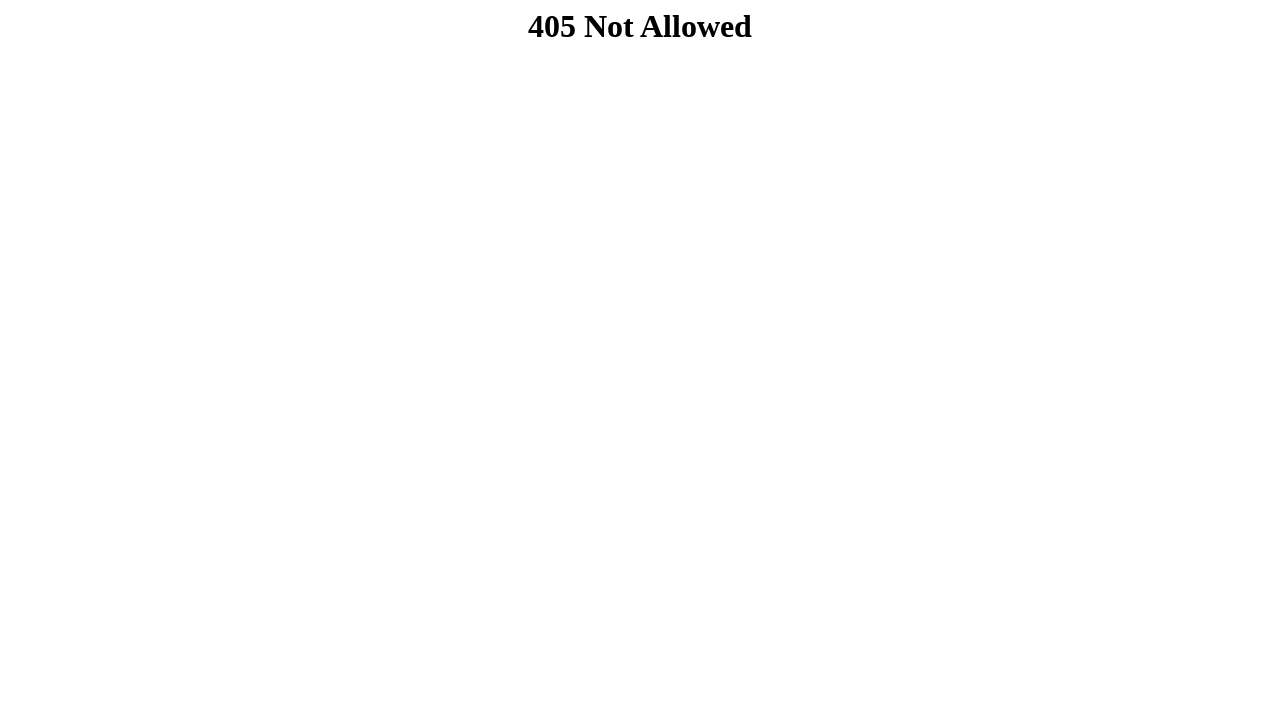